Tests that the modal content is visible after opening the registration modal

Starting URL: http://speak-ukrainian.eastus2.cloudapp.azure.com/dev/

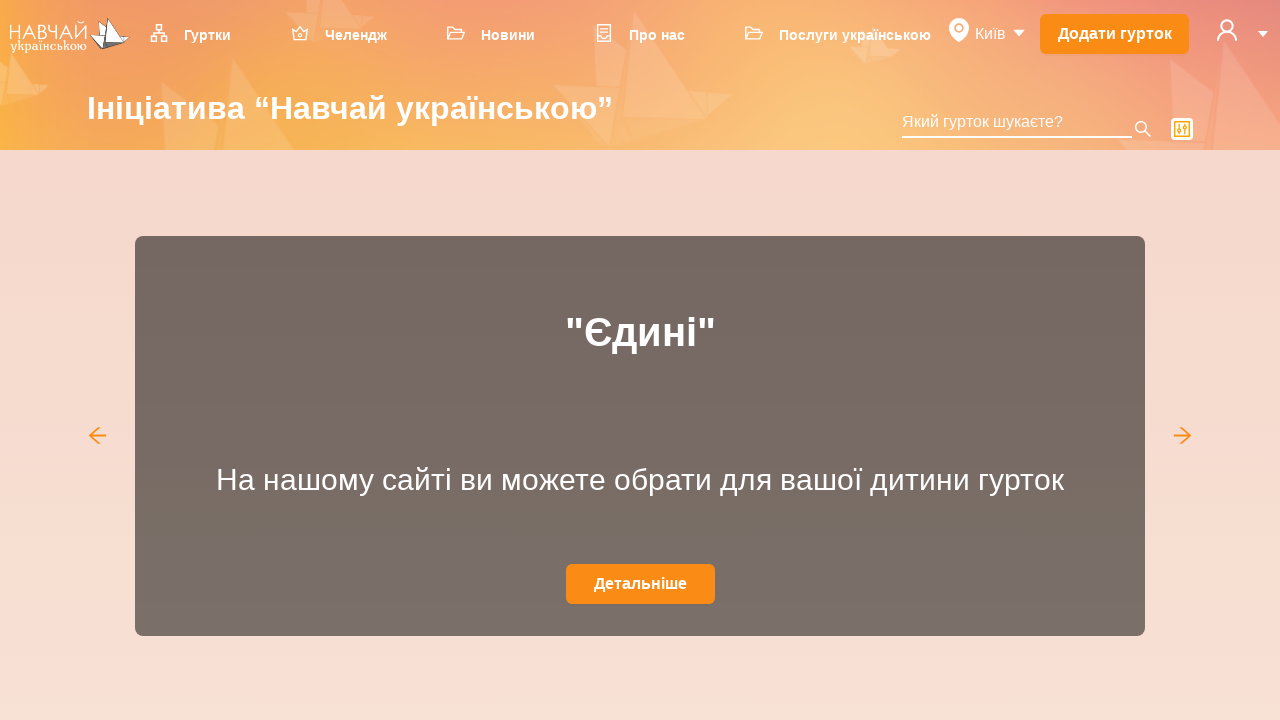

Clicked user icon to open dropdown menu at (1227, 30) on svg[data-icon='user']
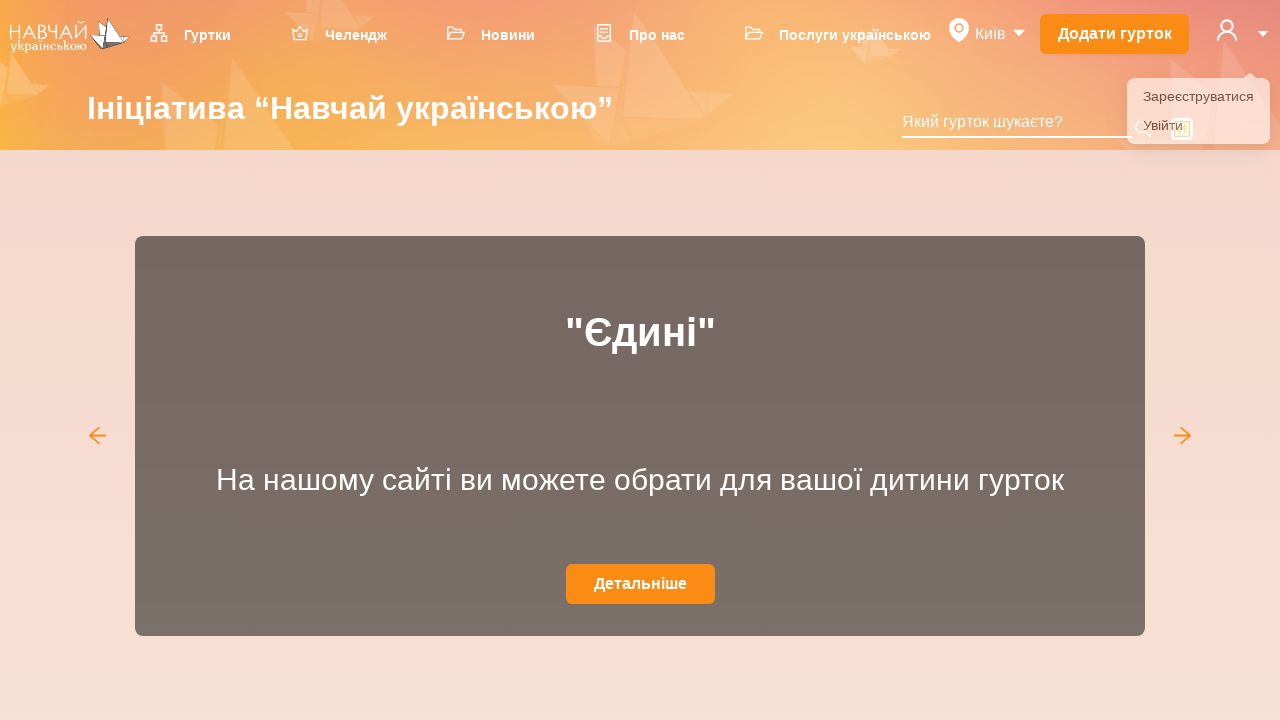

Dropdown menu appeared
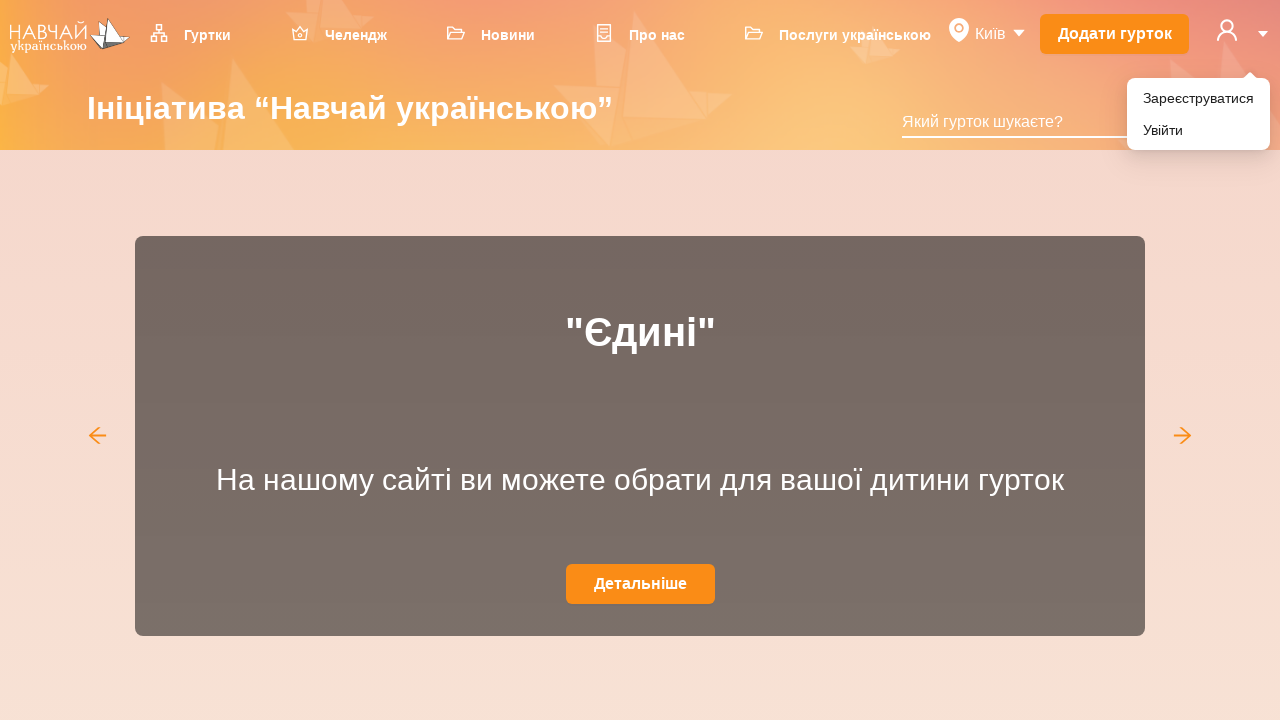

Clicked 'Зареєструватися' (Register) option at (1198, 98) on xpath=//li[@role='menuitem']//div[text()='Зареєструватися']
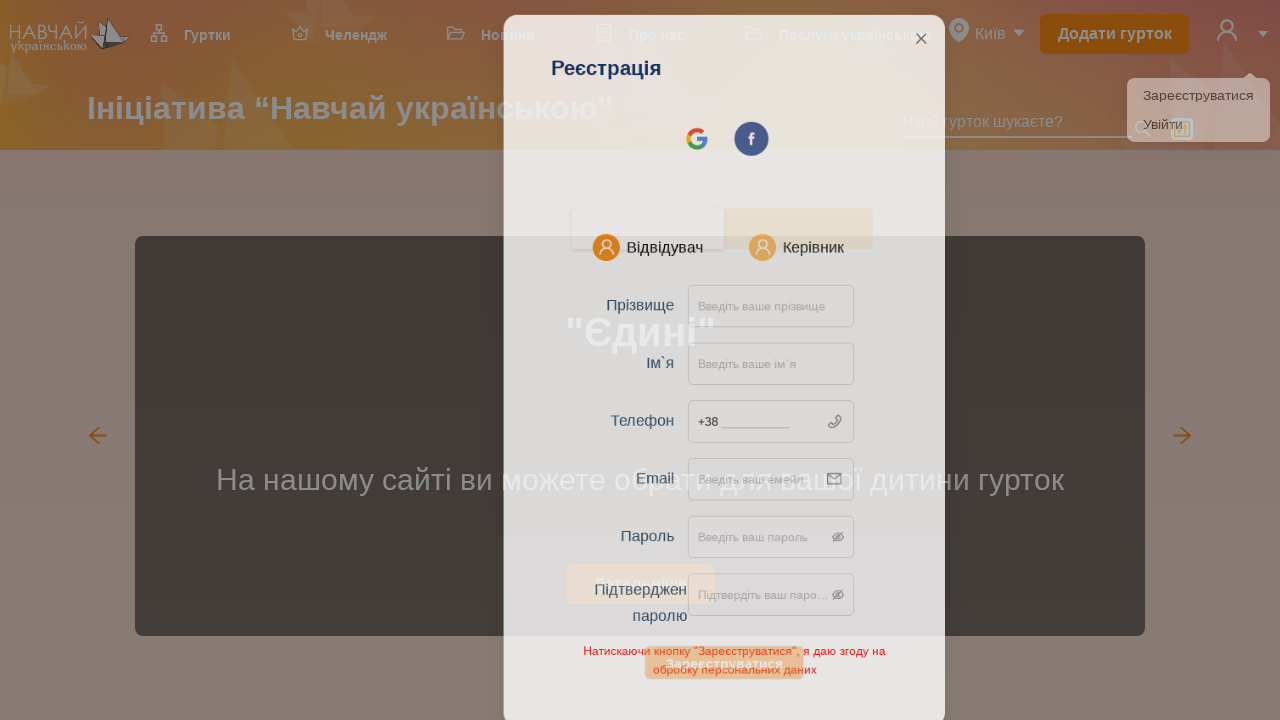

Registration modal content is now visible
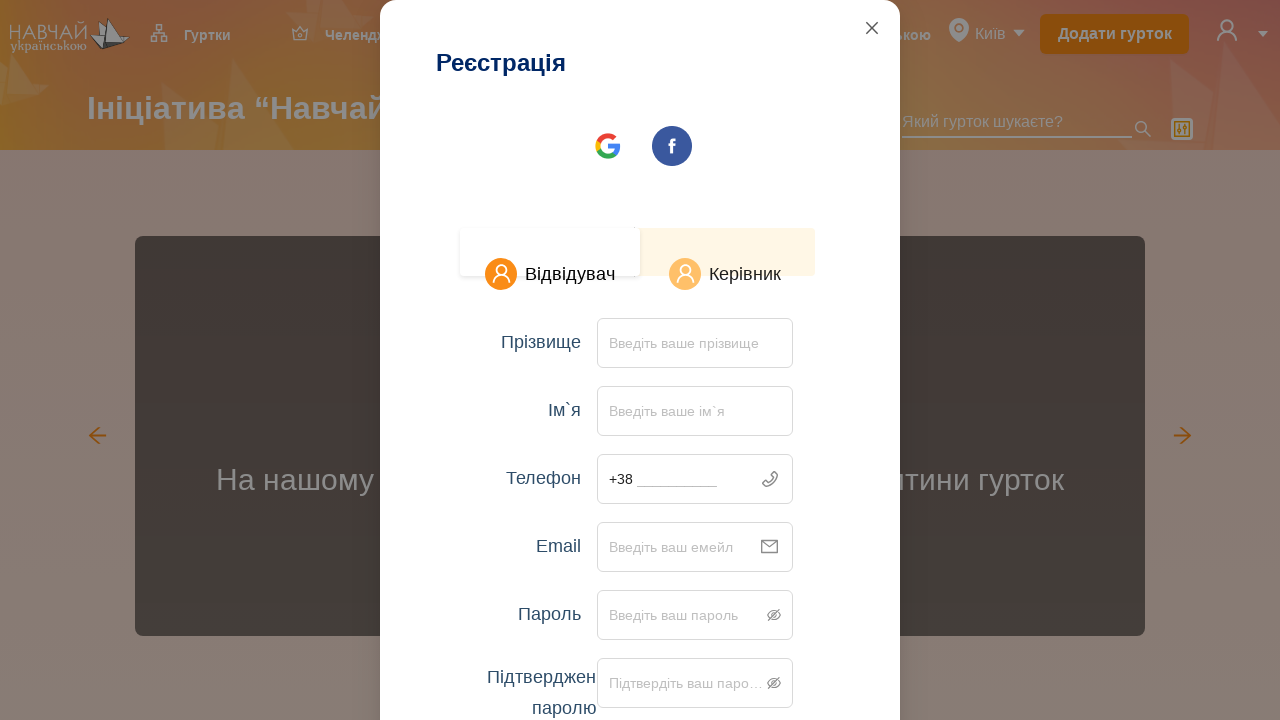

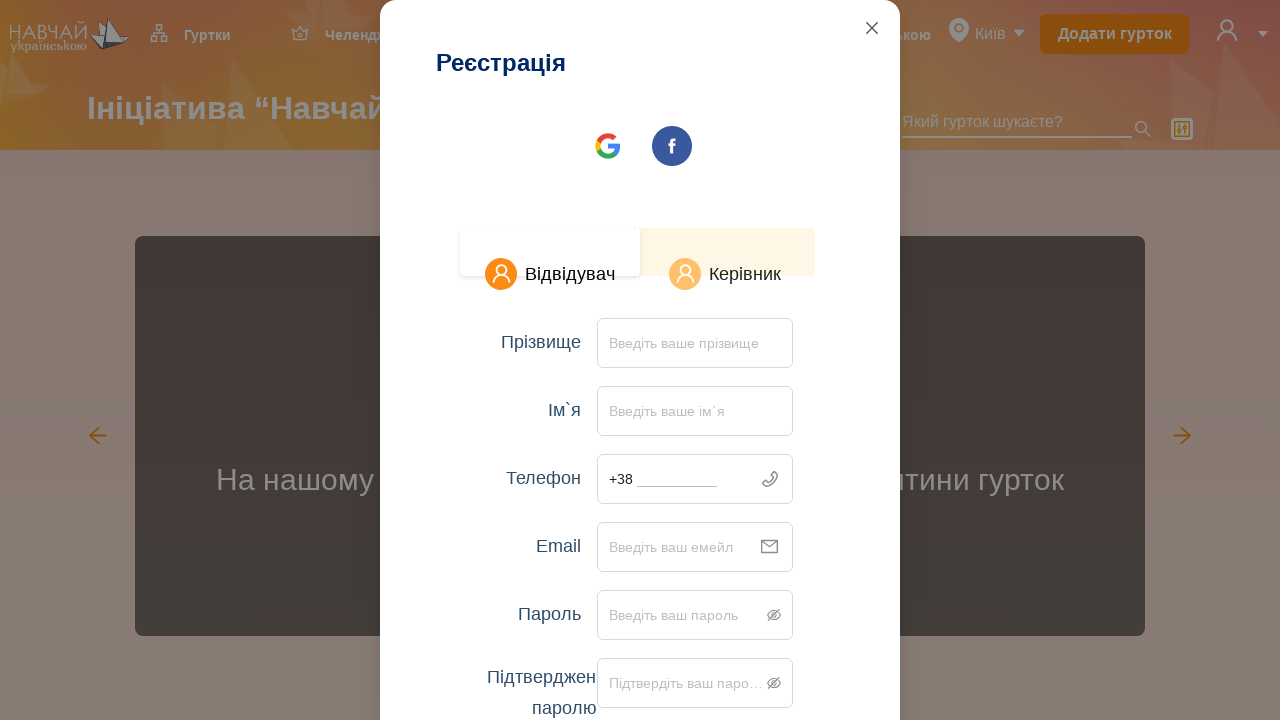